Monitors a changing element to verify no unintended flickering or transient states occur

Starting URL: https://demoqa.com/dynamic-properties

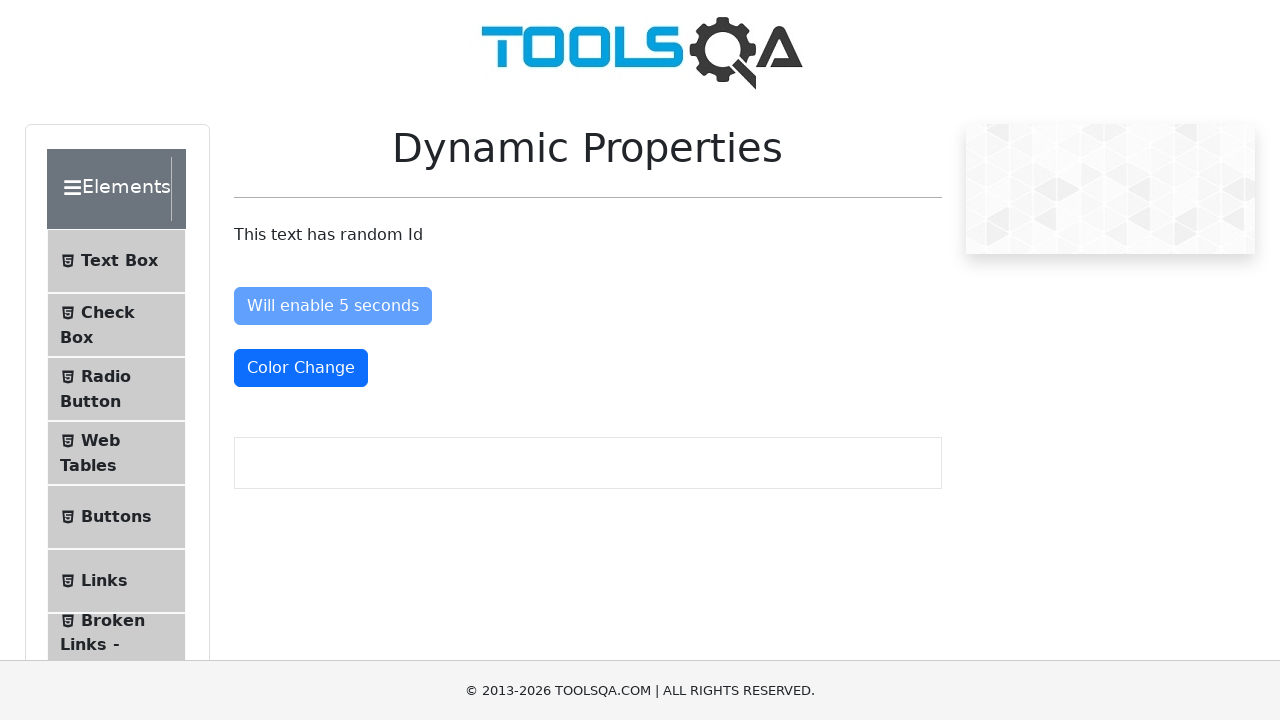

Navigated to DemoQA dynamic properties page
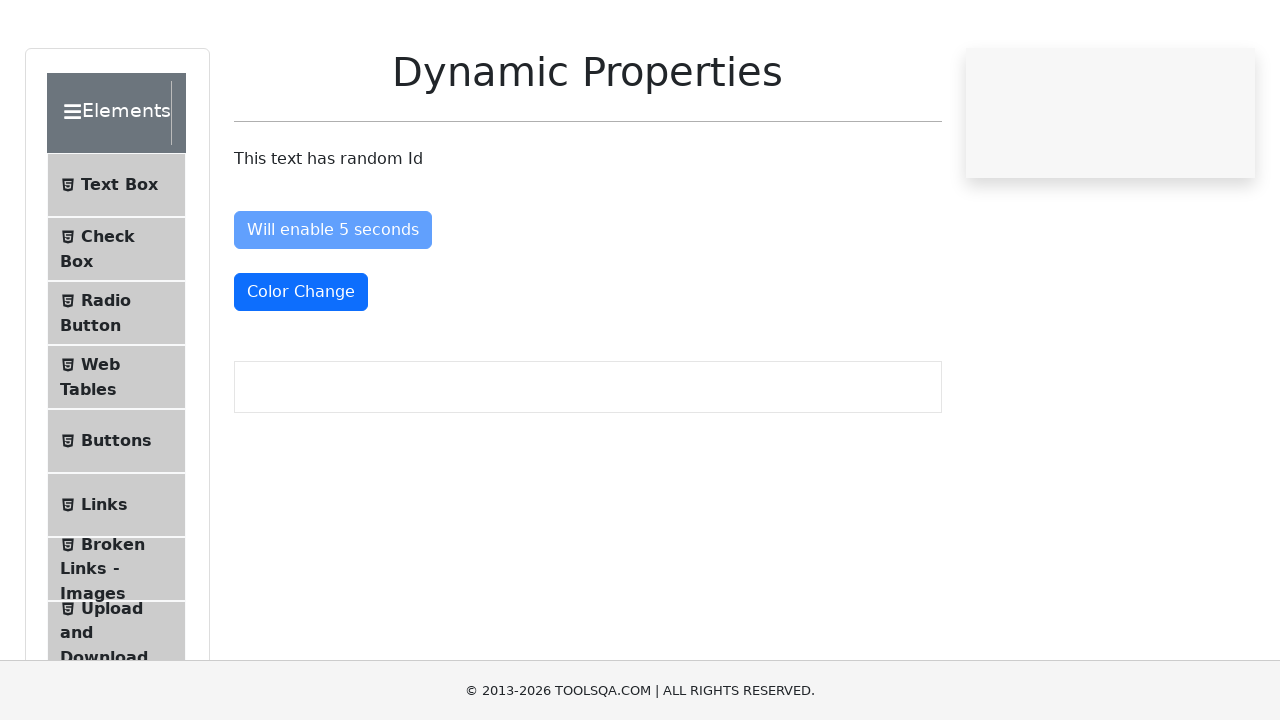

Located the visibleAfter button element
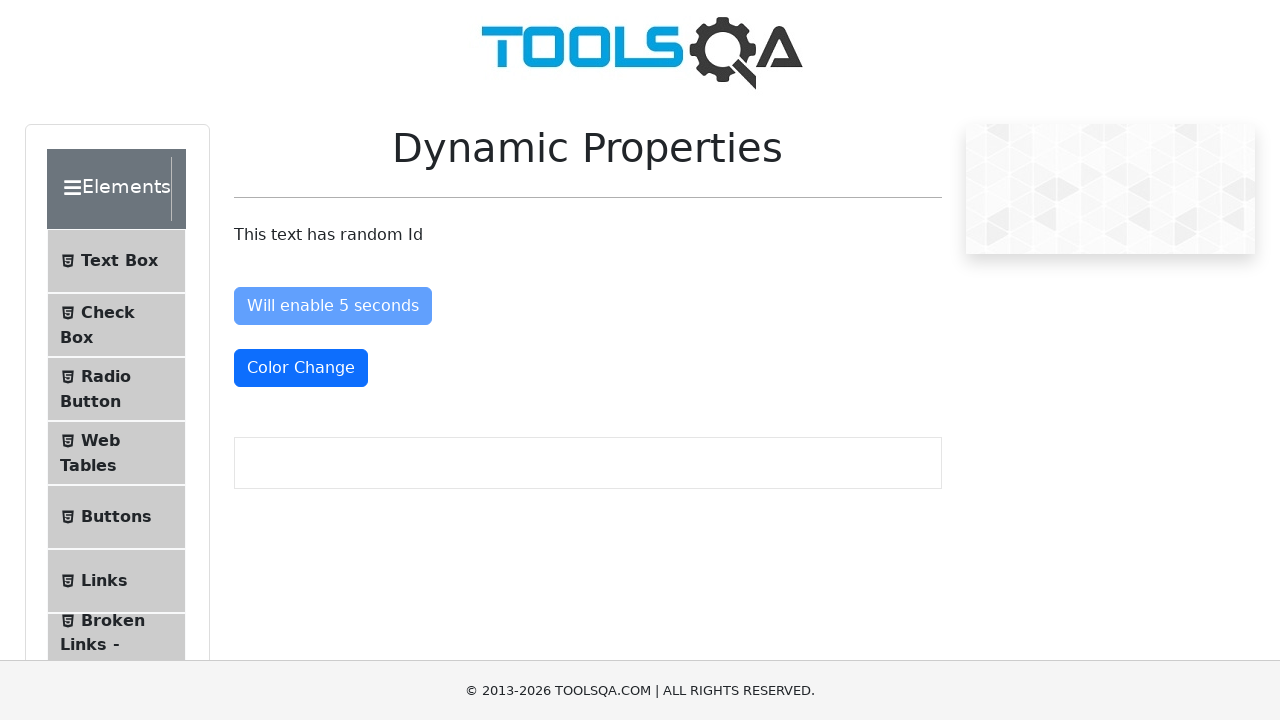

Checked initial visibility state of button: False
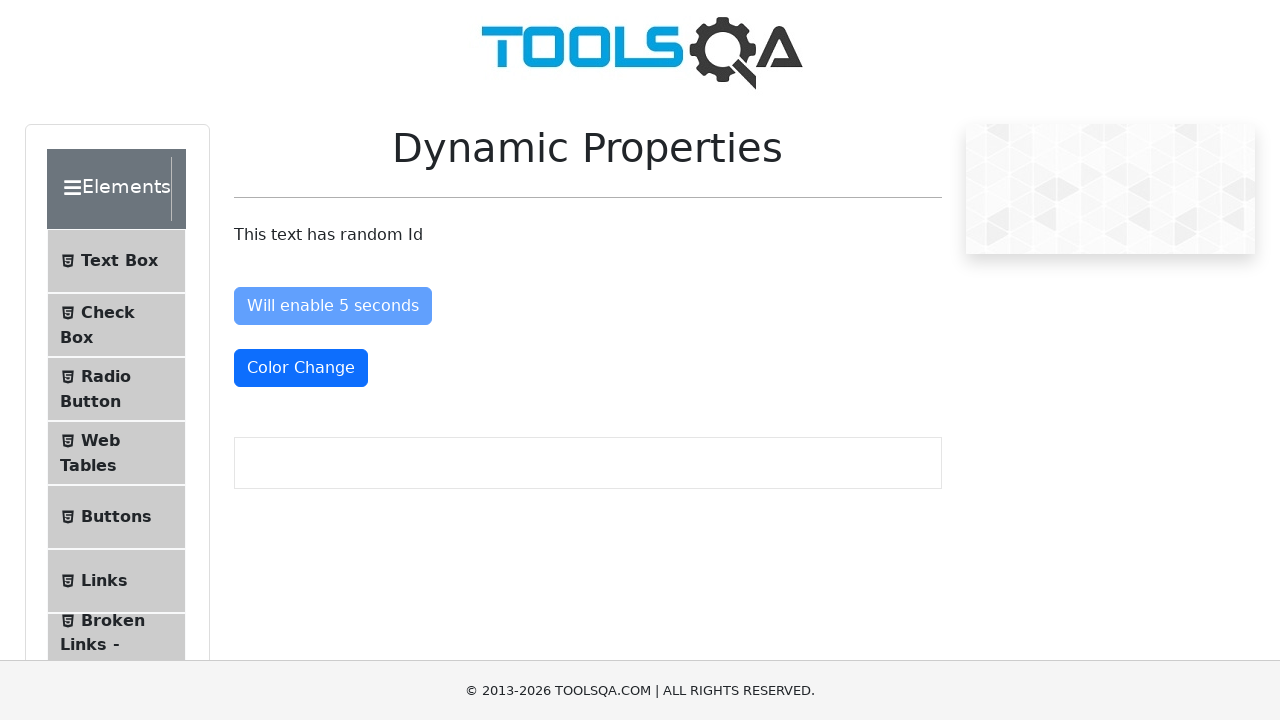

Waited 2000ms for element changes
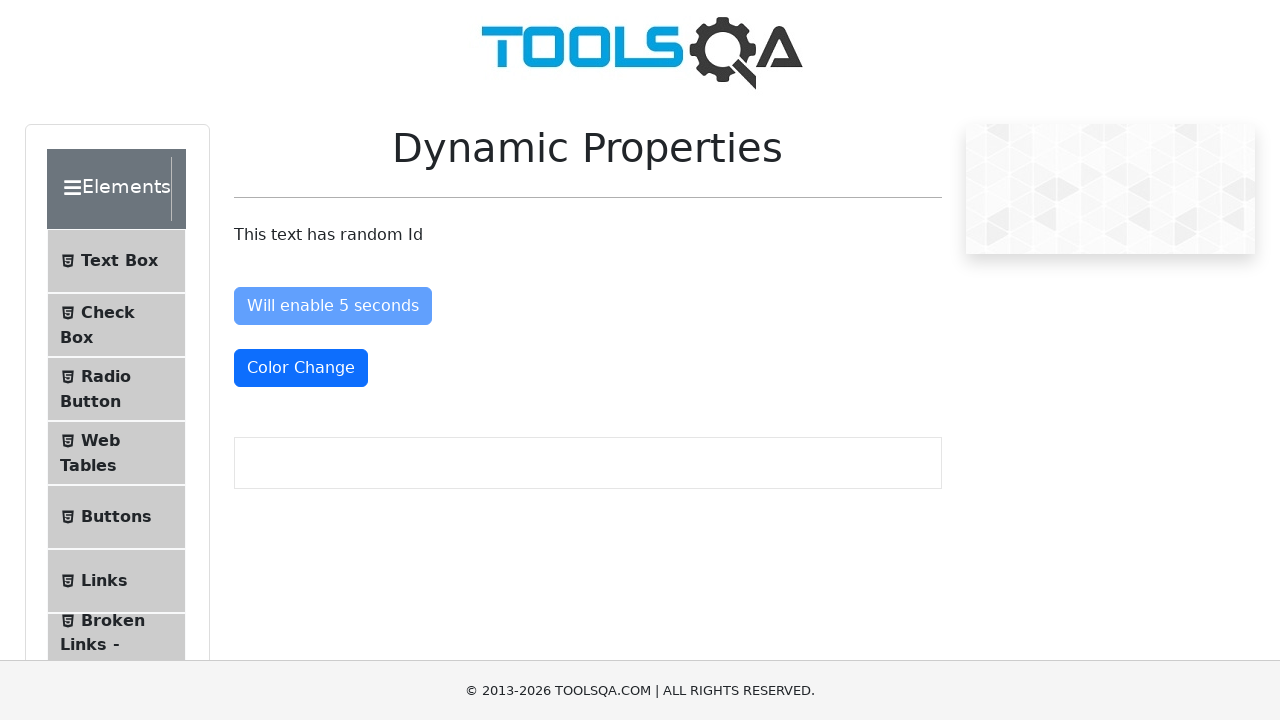

Checked visibility state after 2s: False
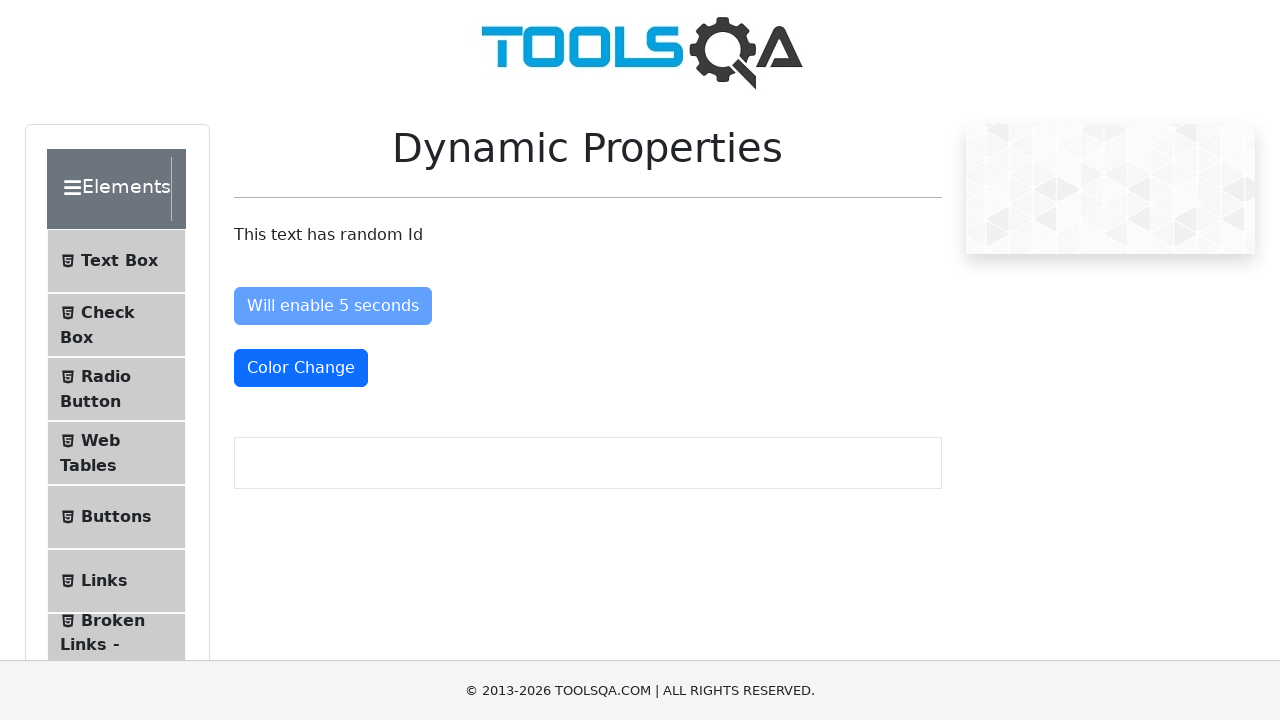

Waited 2000ms for element changes
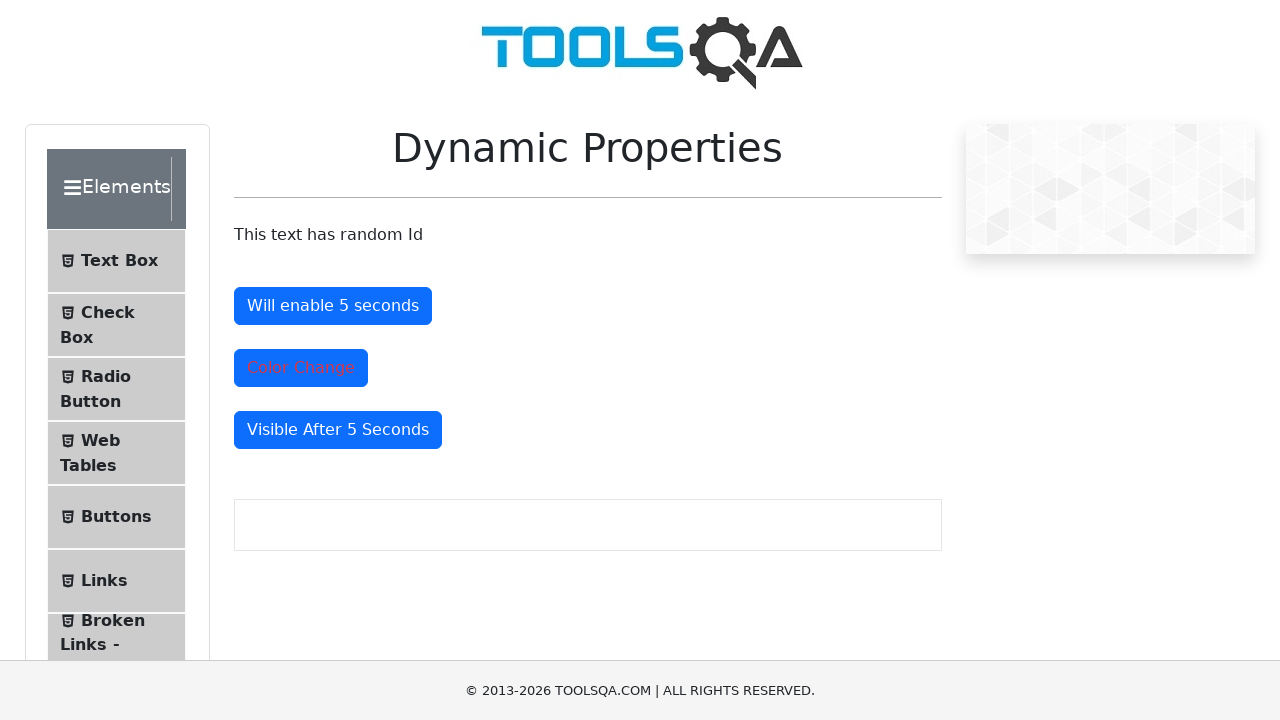

Checked visibility state after 4s: True
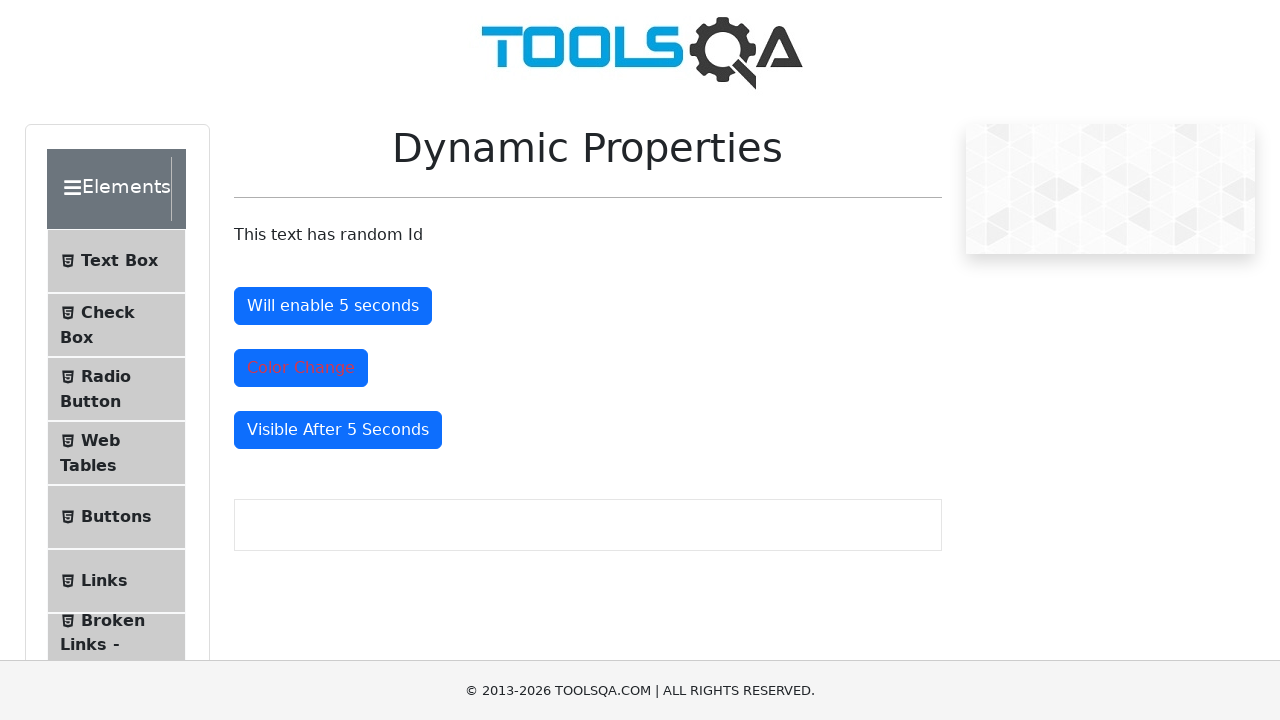

Waited 2000ms for element changes
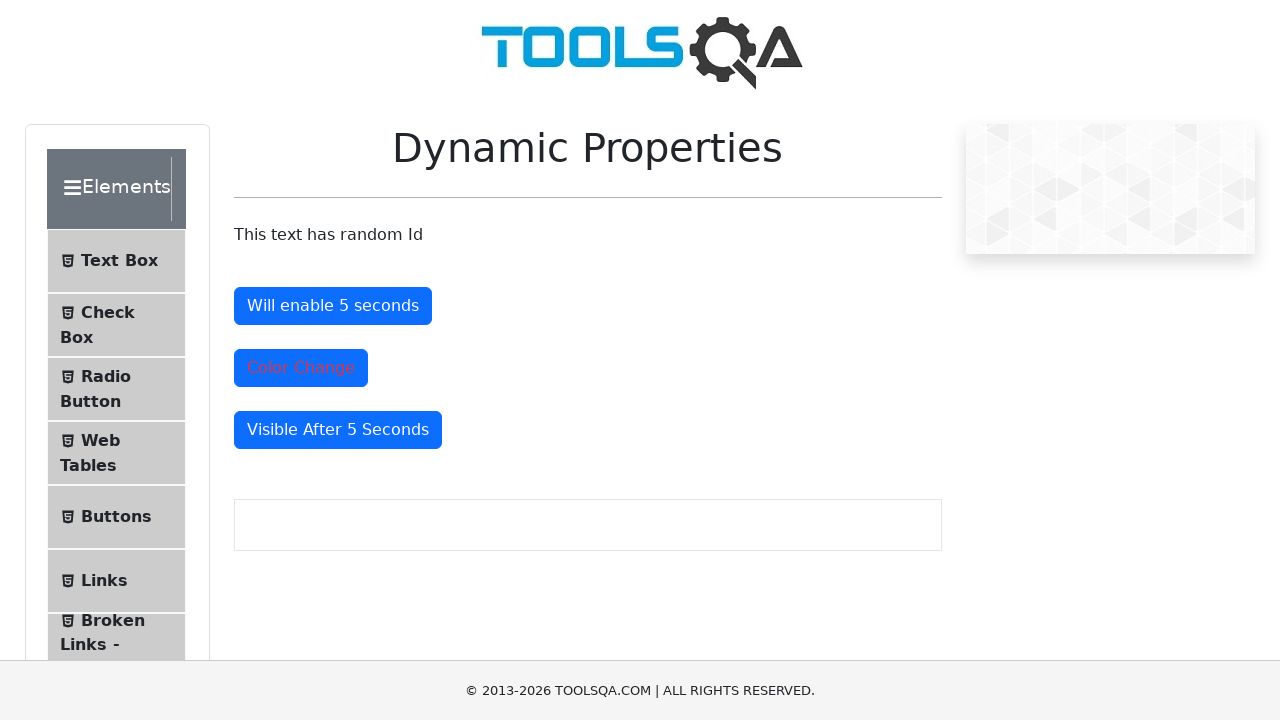

Checked visibility state after 6s: True
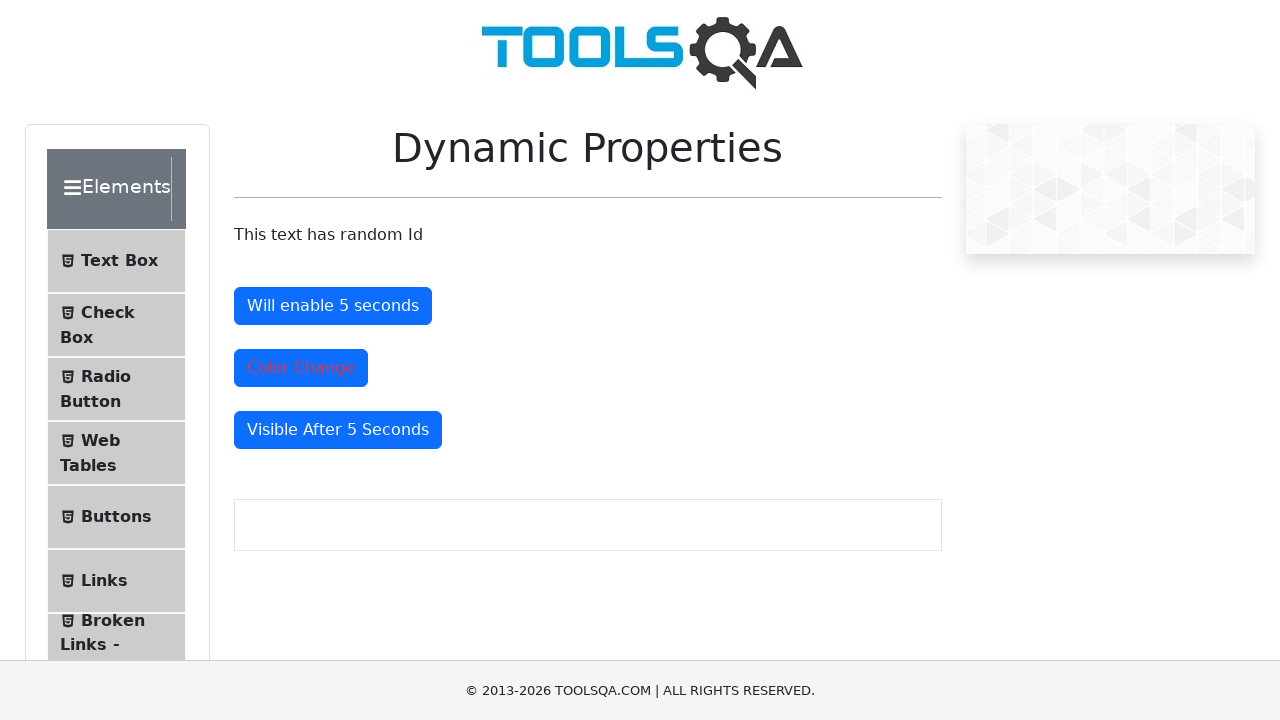

Verification: Element visibility states across time intervals - [False, False, True, True]
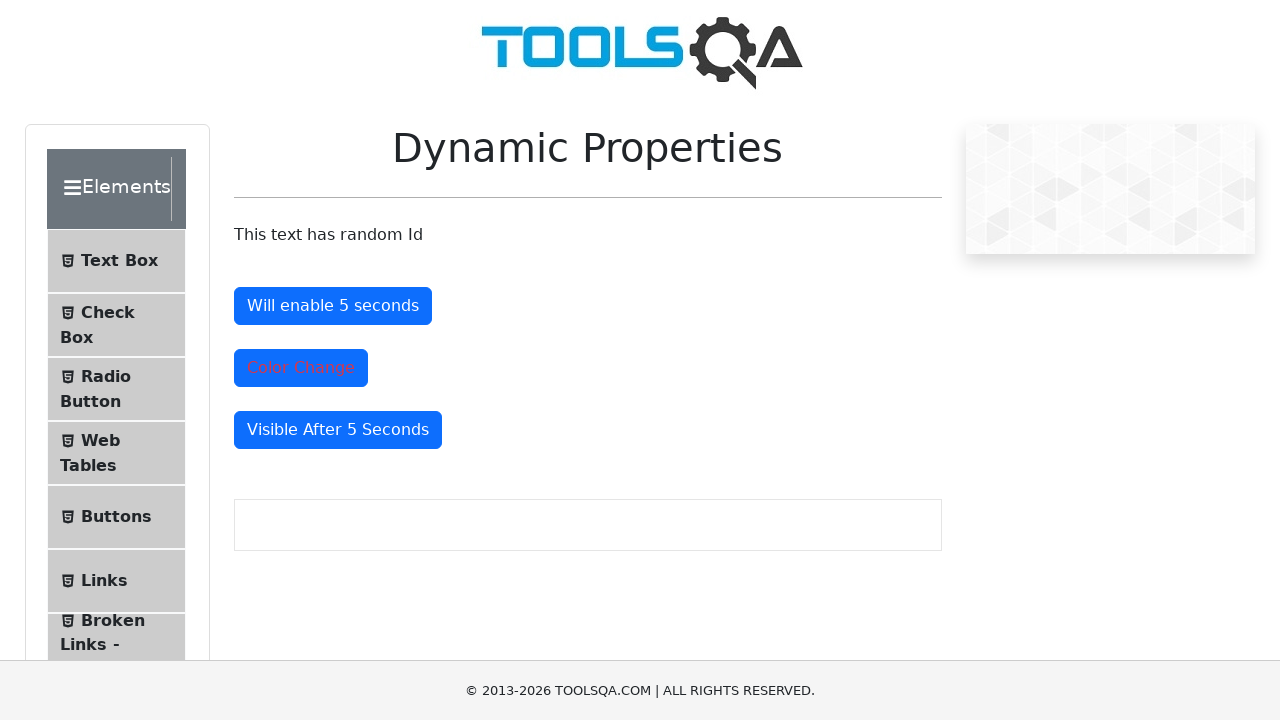

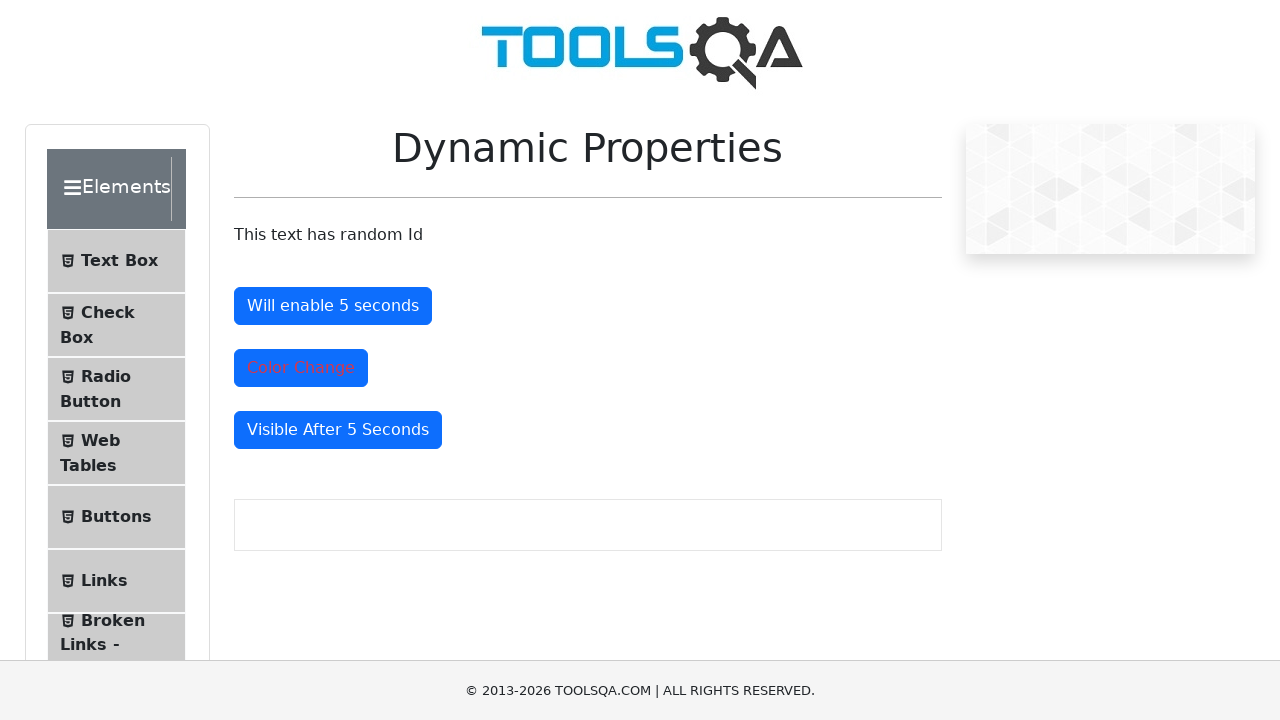